Tests dynamic content loading by clicking a start button and waiting for hidden content to become visible, then verifying the displayed text is "Hello World!"

Starting URL: https://the-internet.herokuapp.com/dynamic_loading/1

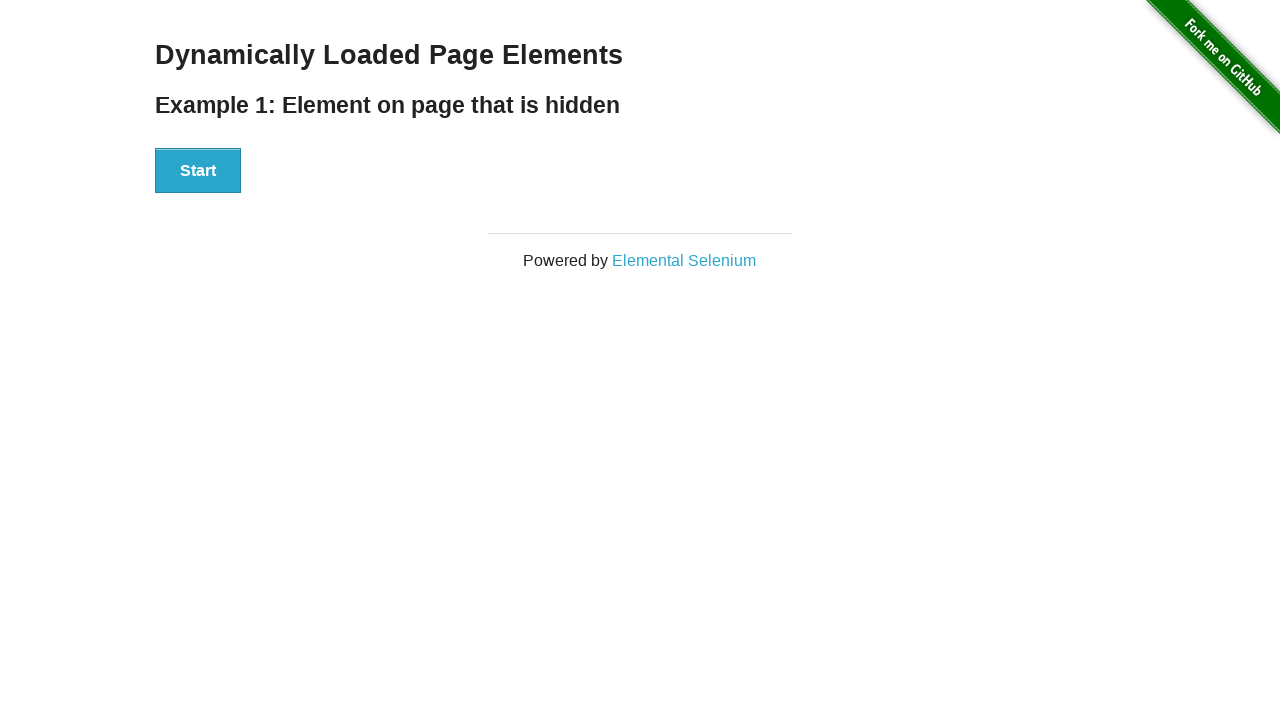

Navigated to dynamic loading test page
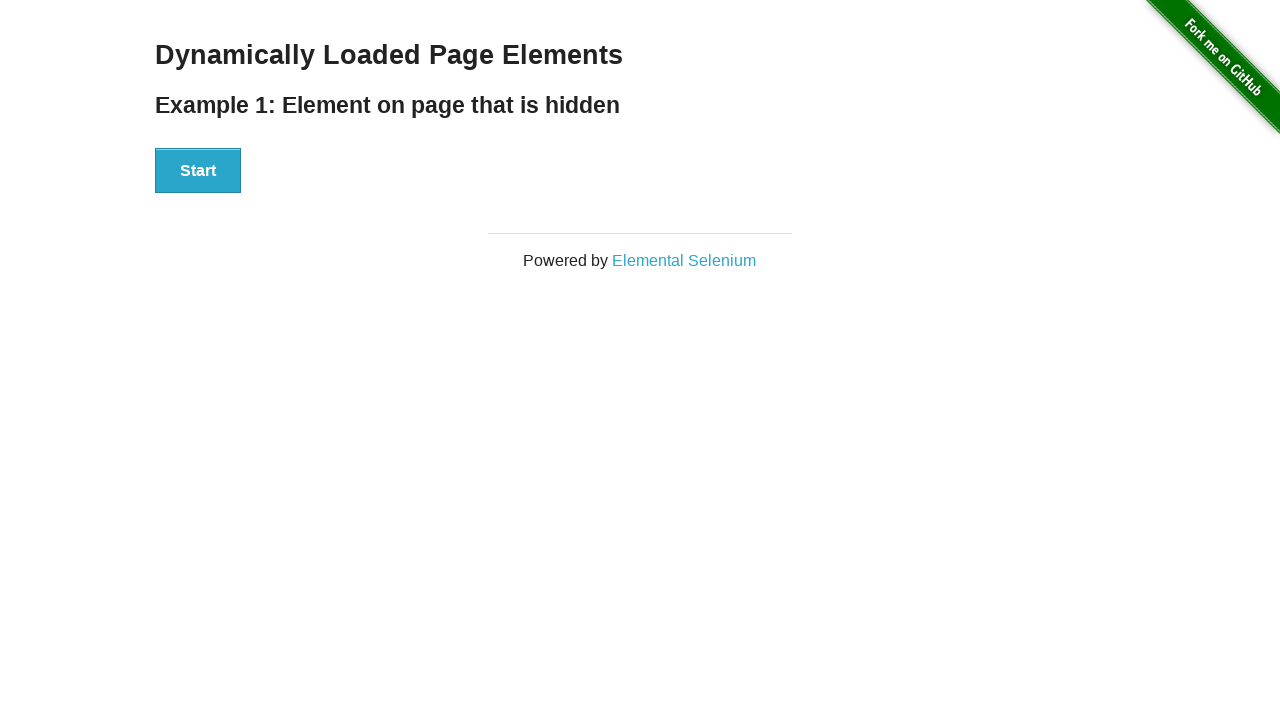

Clicked start button to trigger dynamic content loading at (198, 171) on div[id='start'] button
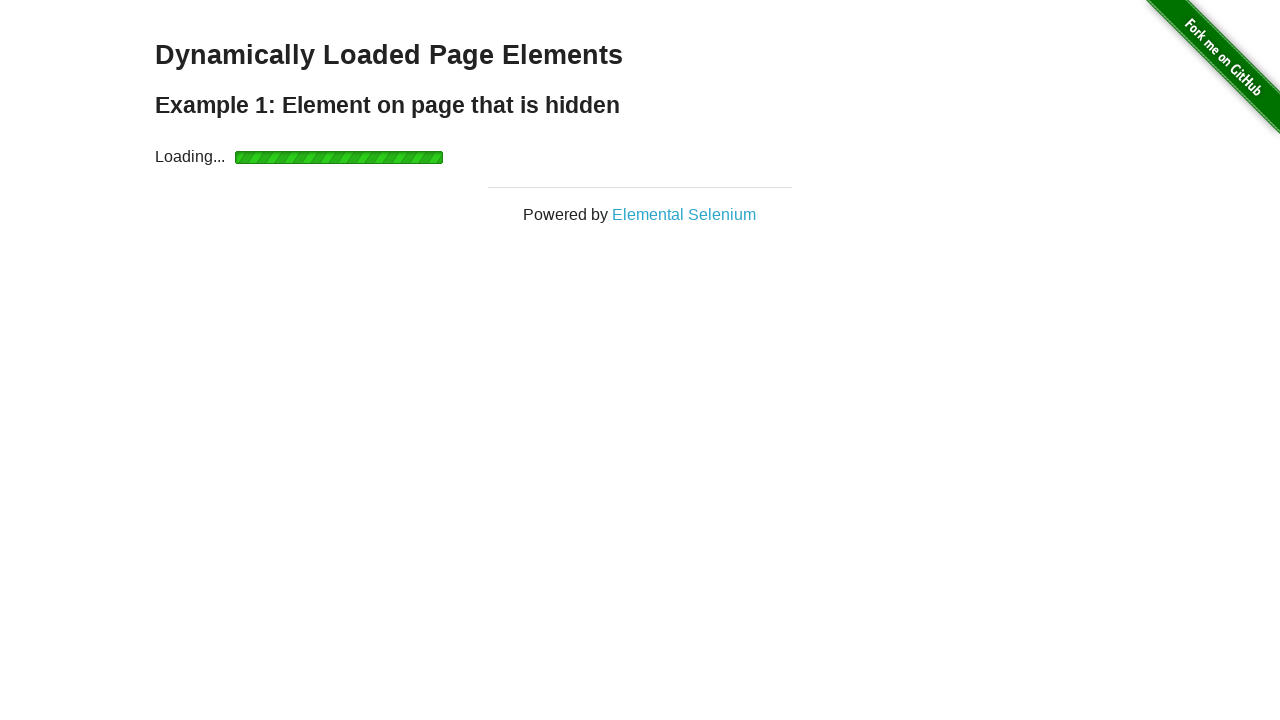

Waited for hidden content to become visible
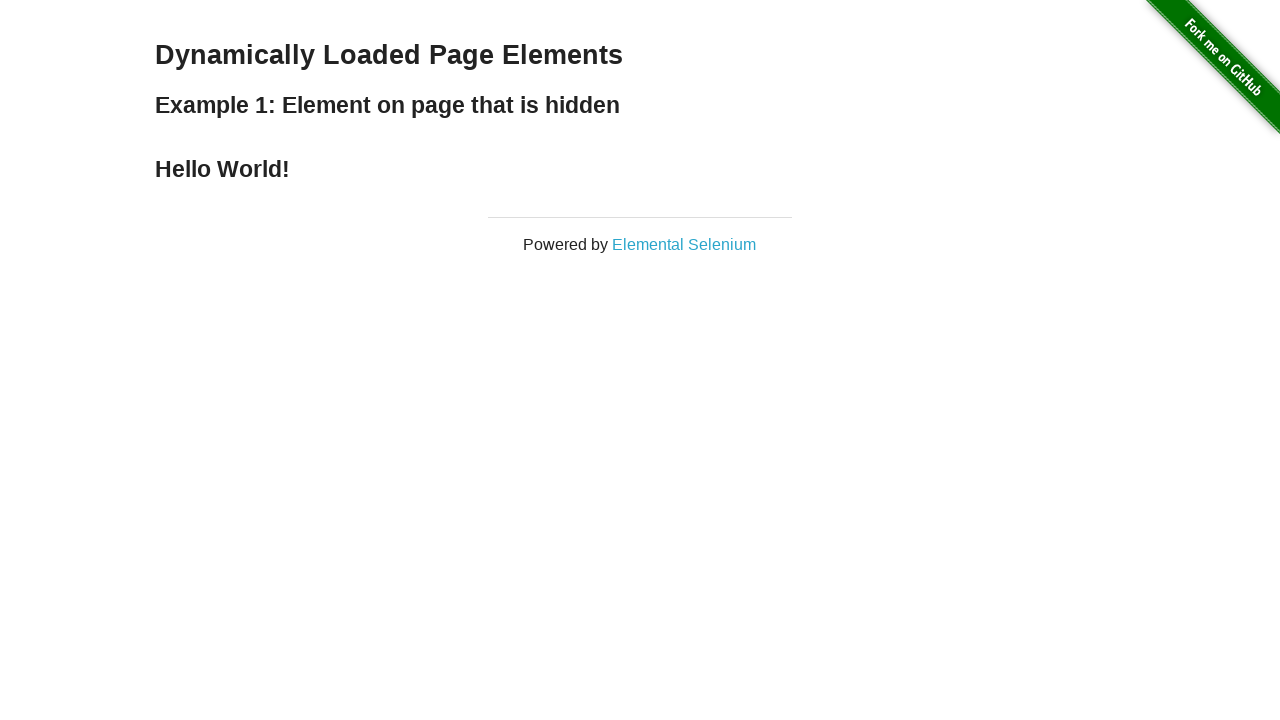

Located the h4 element containing loaded text
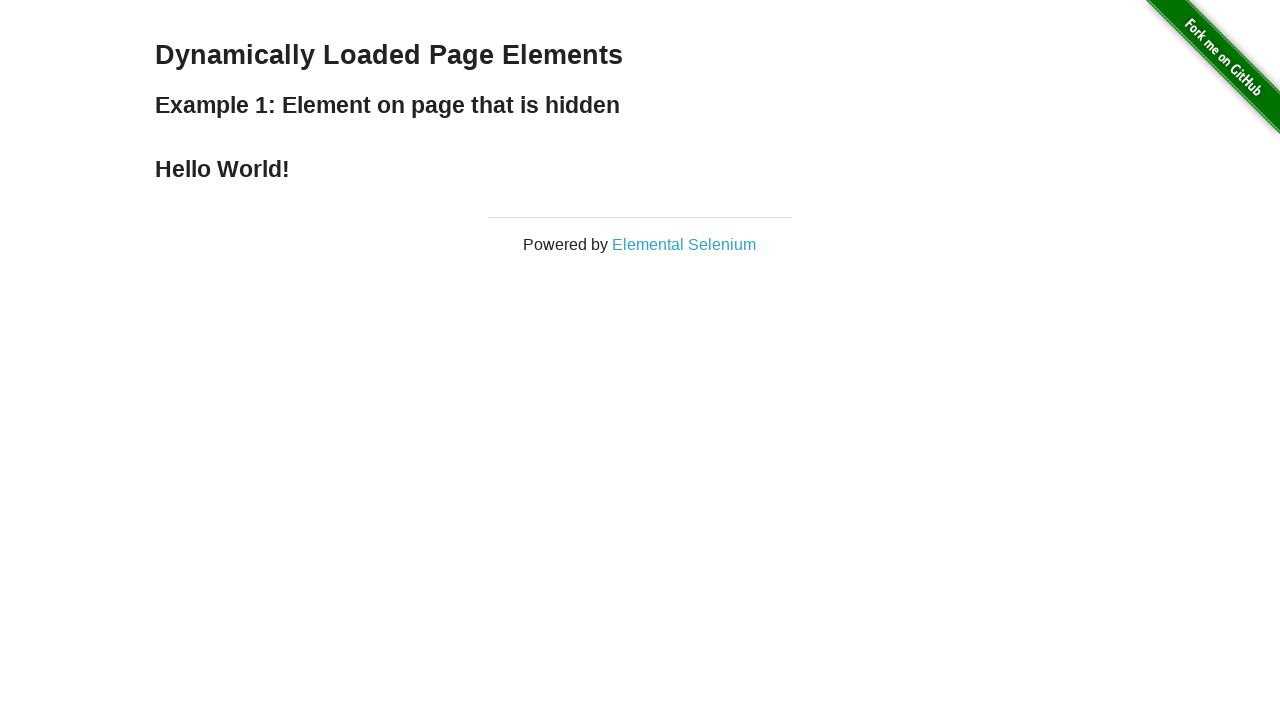

Verified that displayed text is 'Hello World!'
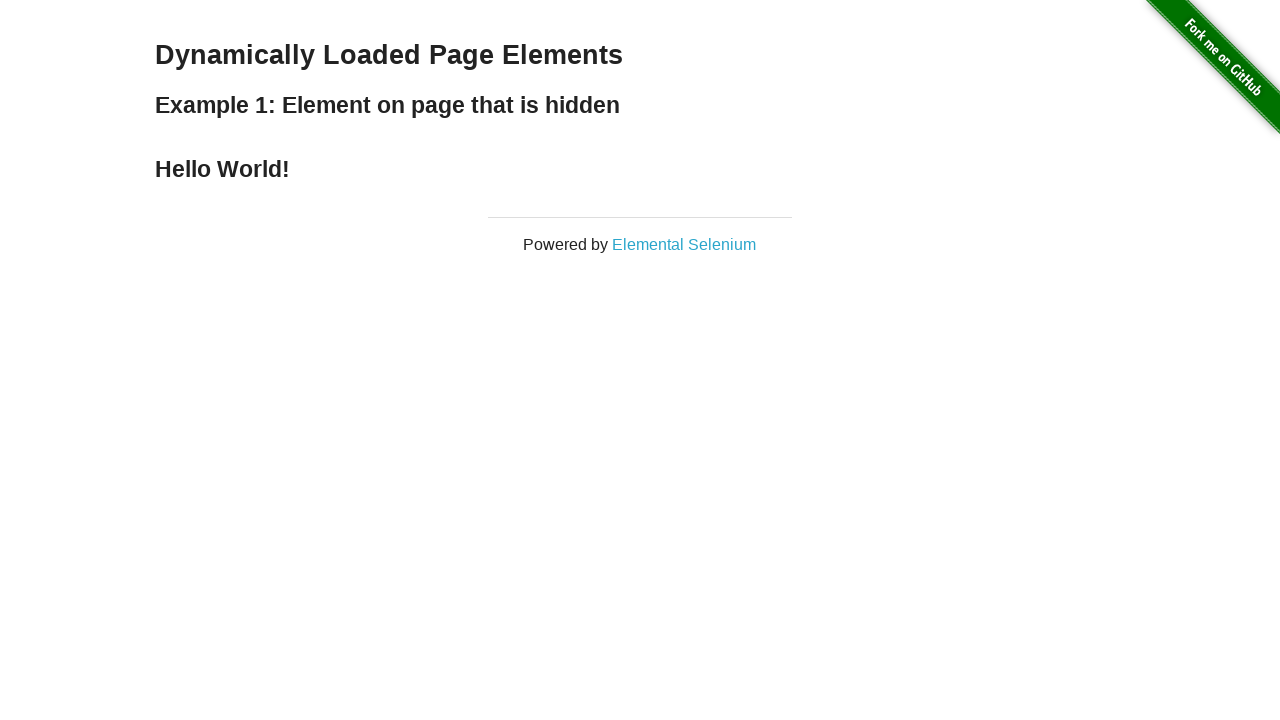

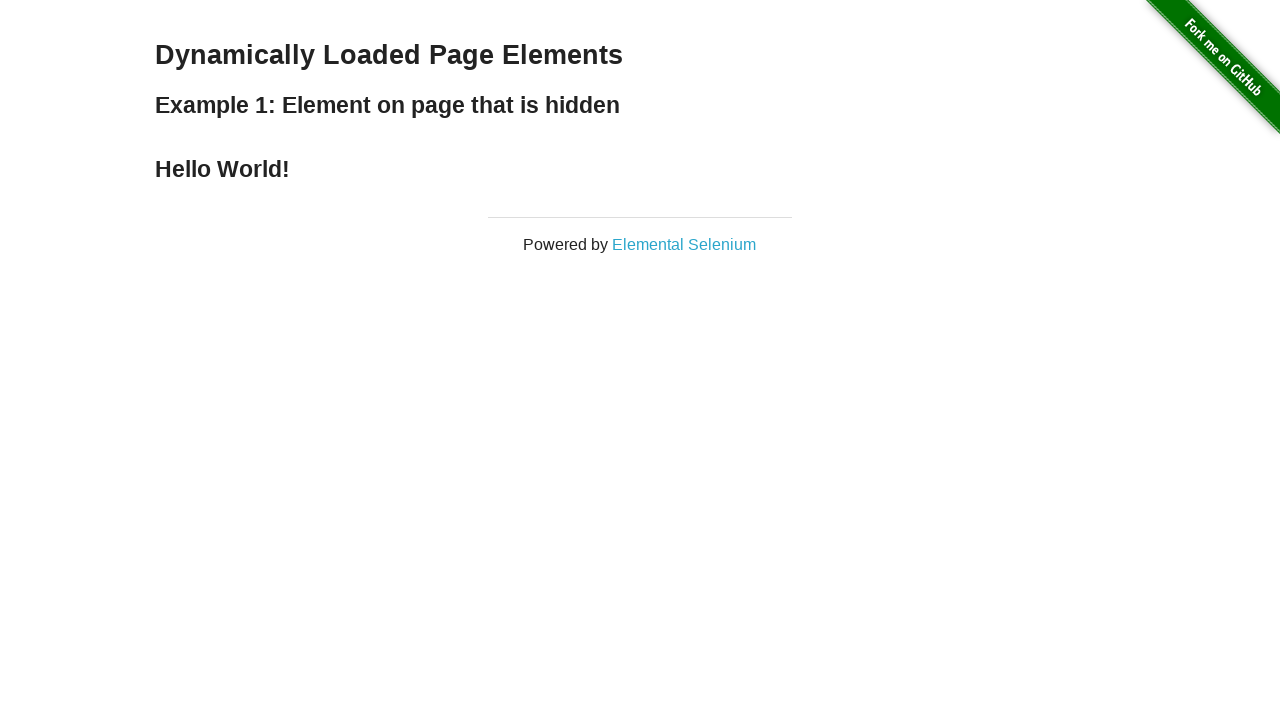